Tests the Playwright documentation website by verifying the page title, checking the "Get Started" link attributes, clicking it, and confirming the Installation heading is visible.

Starting URL: https://playwright.dev

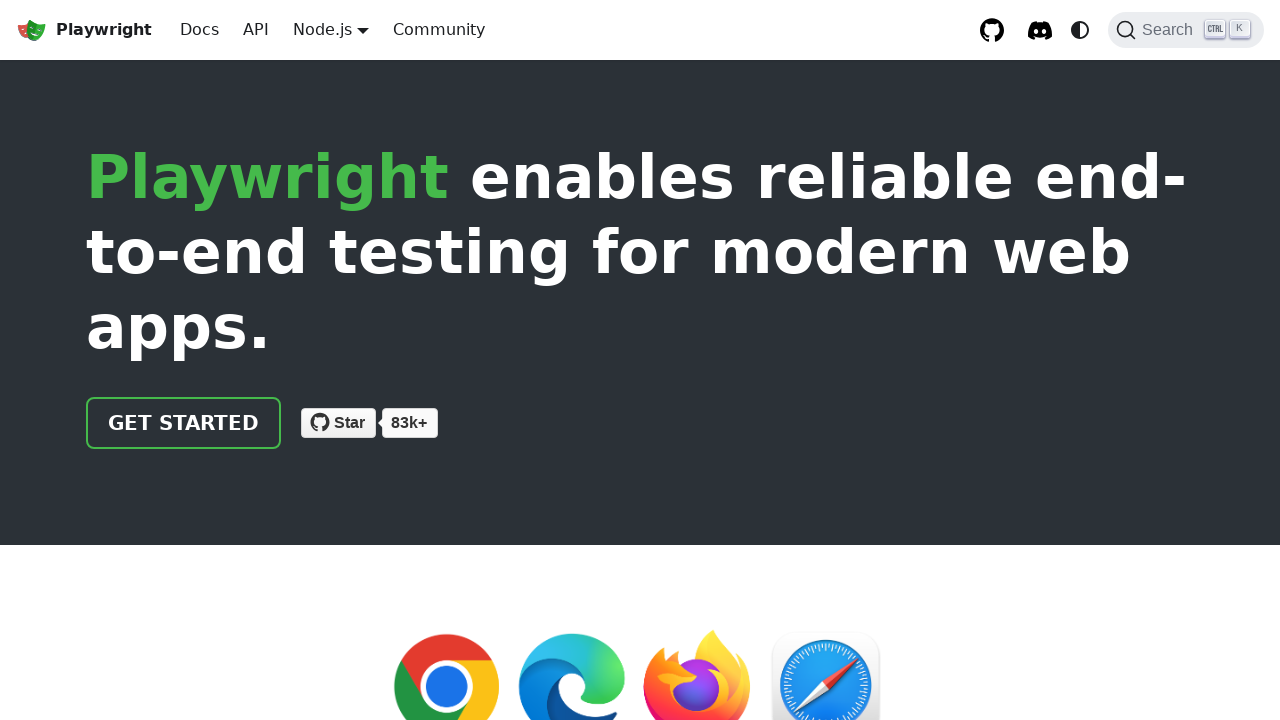

Verified page title contains 'Playwright'
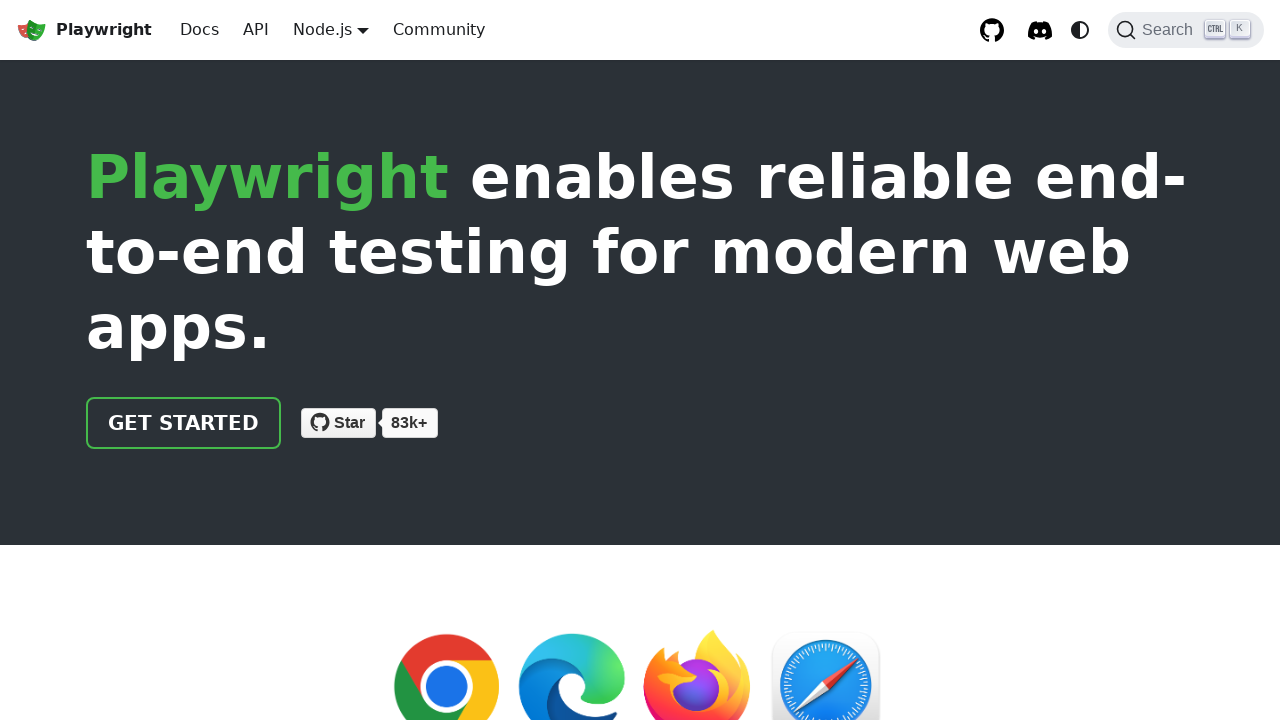

Located the 'Get Started' link
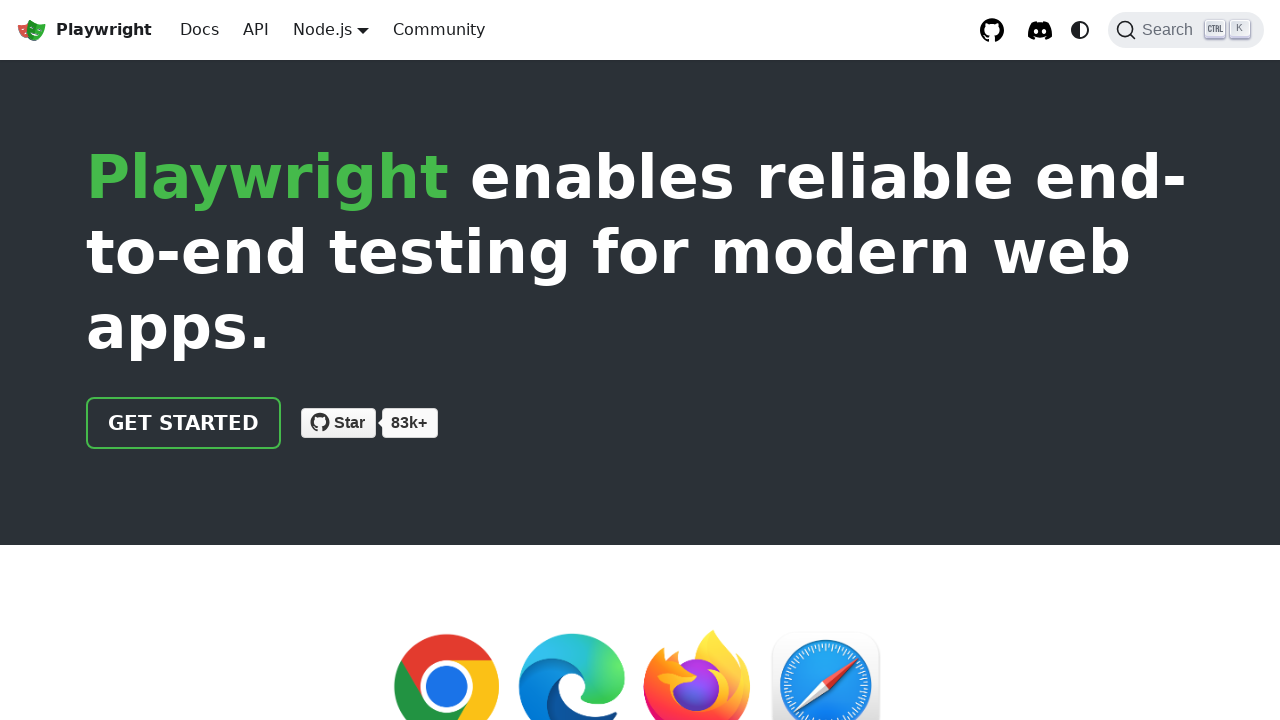

Verified 'Get Started' link has correct href attribute '/docs/intro'
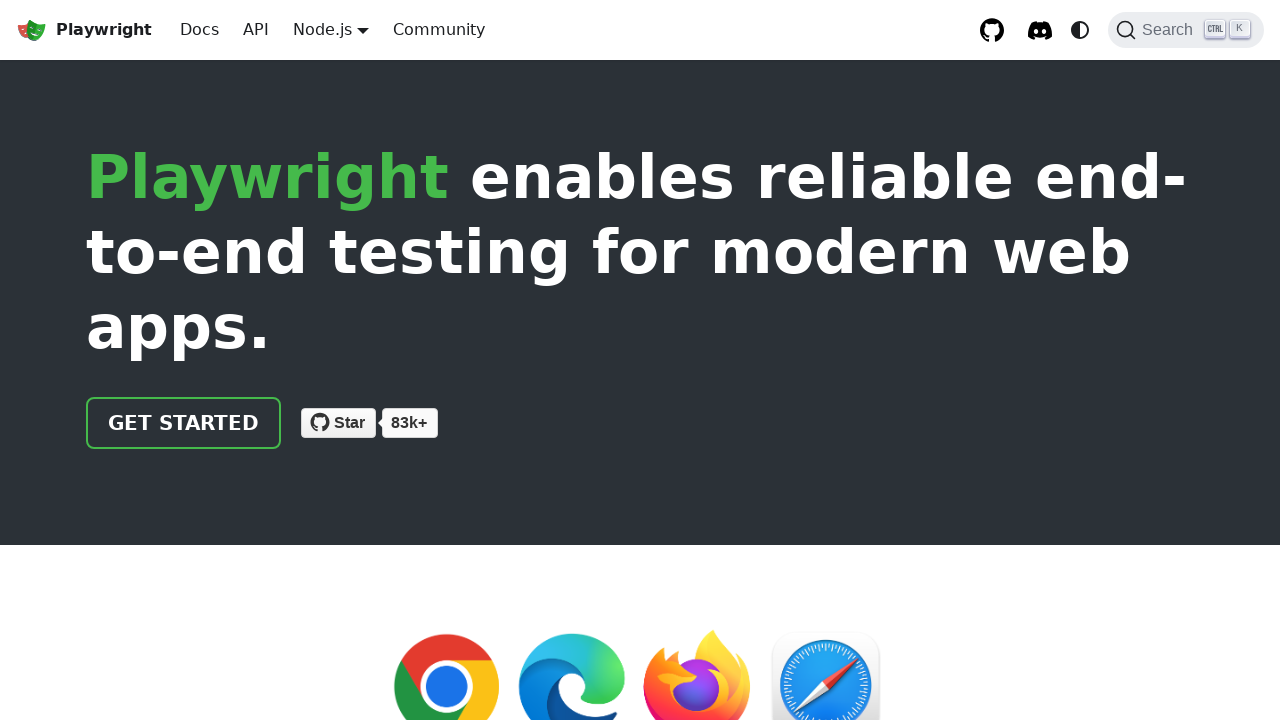

Clicked the 'Get Started' link at (184, 423) on internal:role=link[name="Get Started"i]
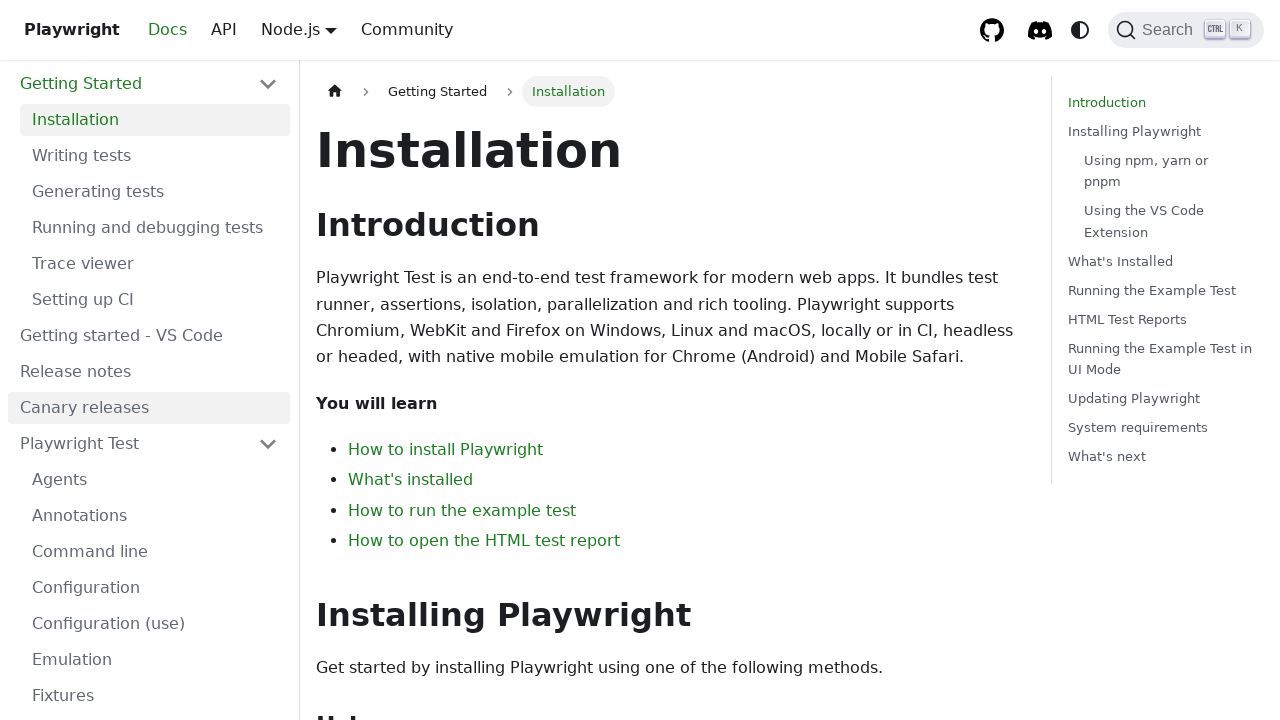

Installation heading is now visible
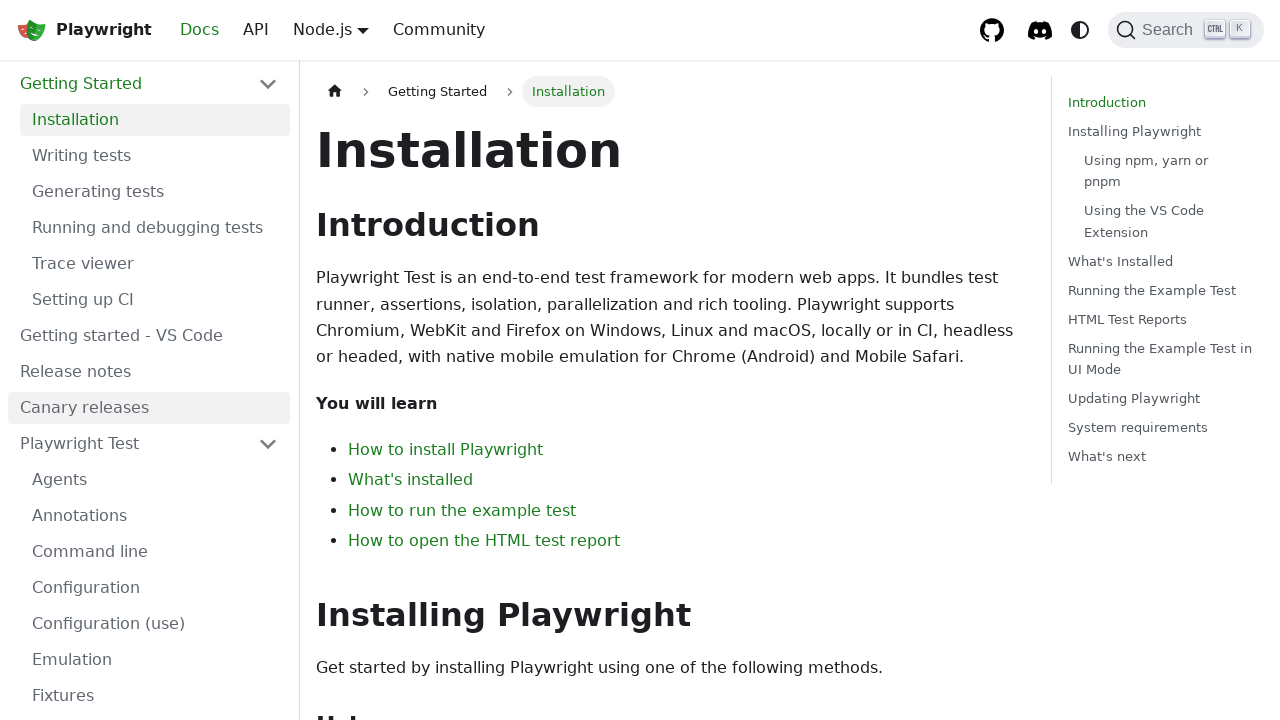

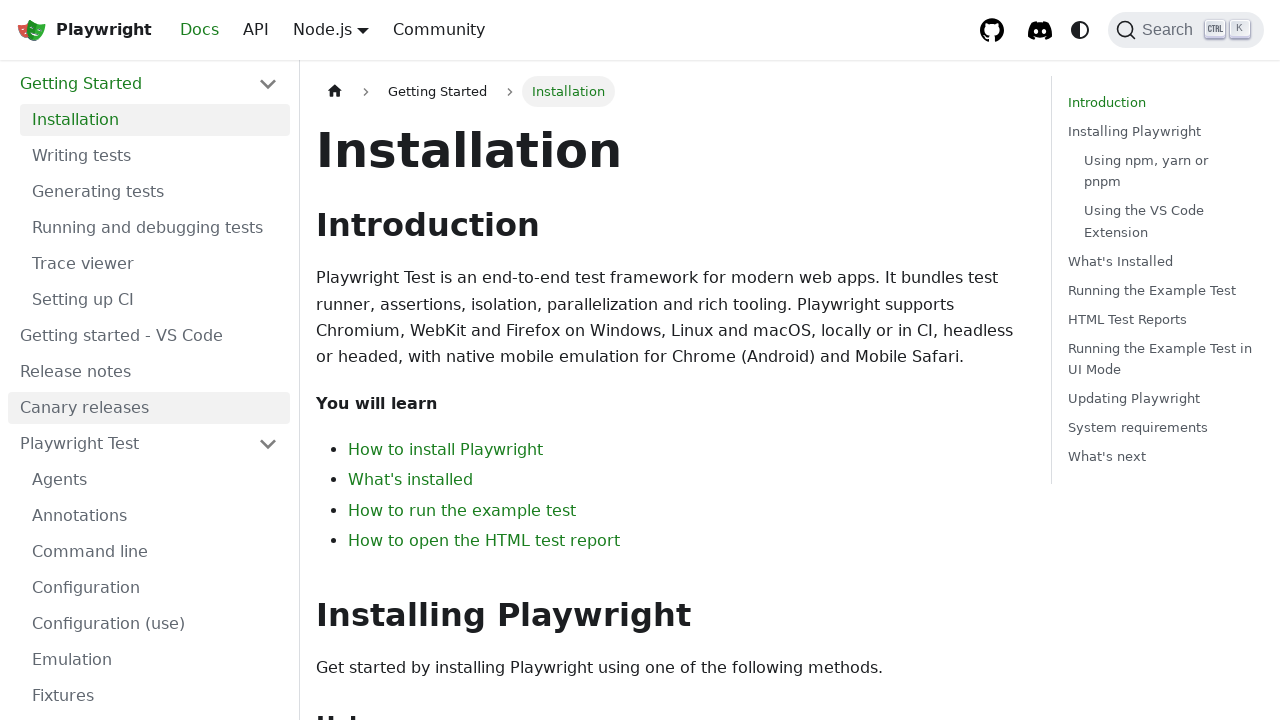